Fills out a practice registration form on demoqa.com with personal details including name, email, gender, phone, date of birth, subjects, hobbies, address, state and city selections, then verifies the submitted data in a modal dialog.

Starting URL: https://demoqa.com/automation-practice-form

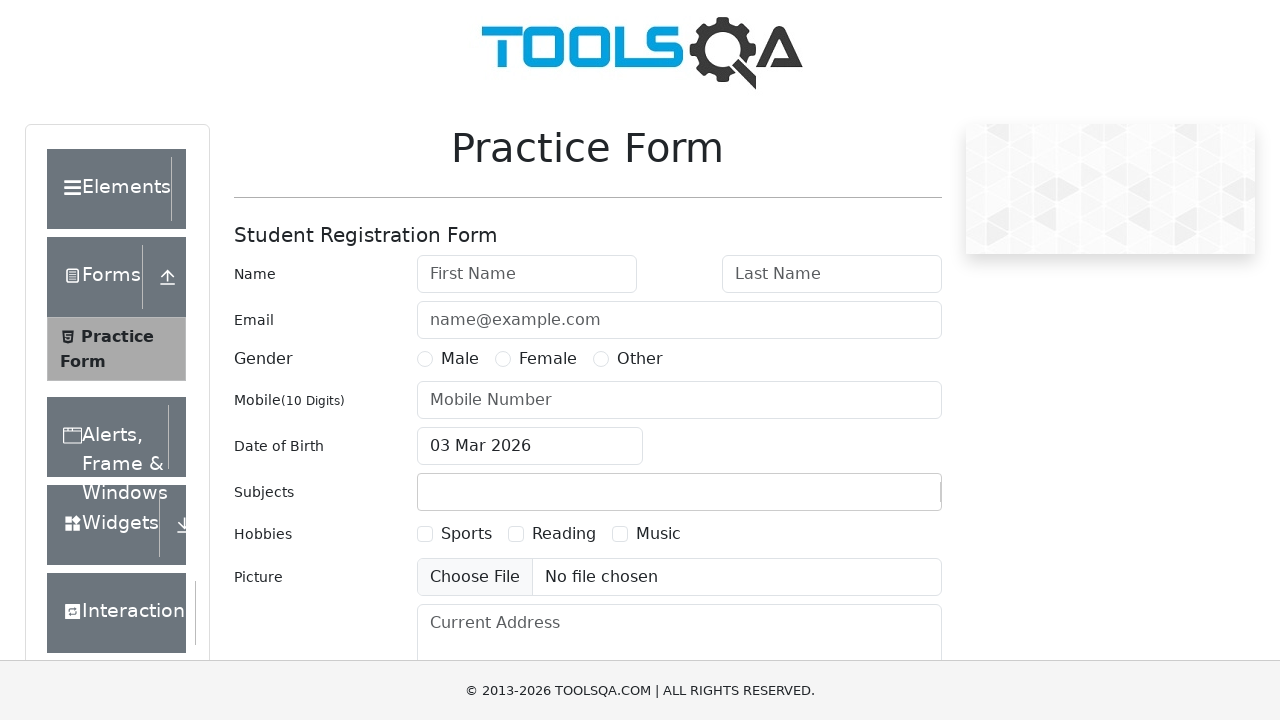

Removed interfering banner element
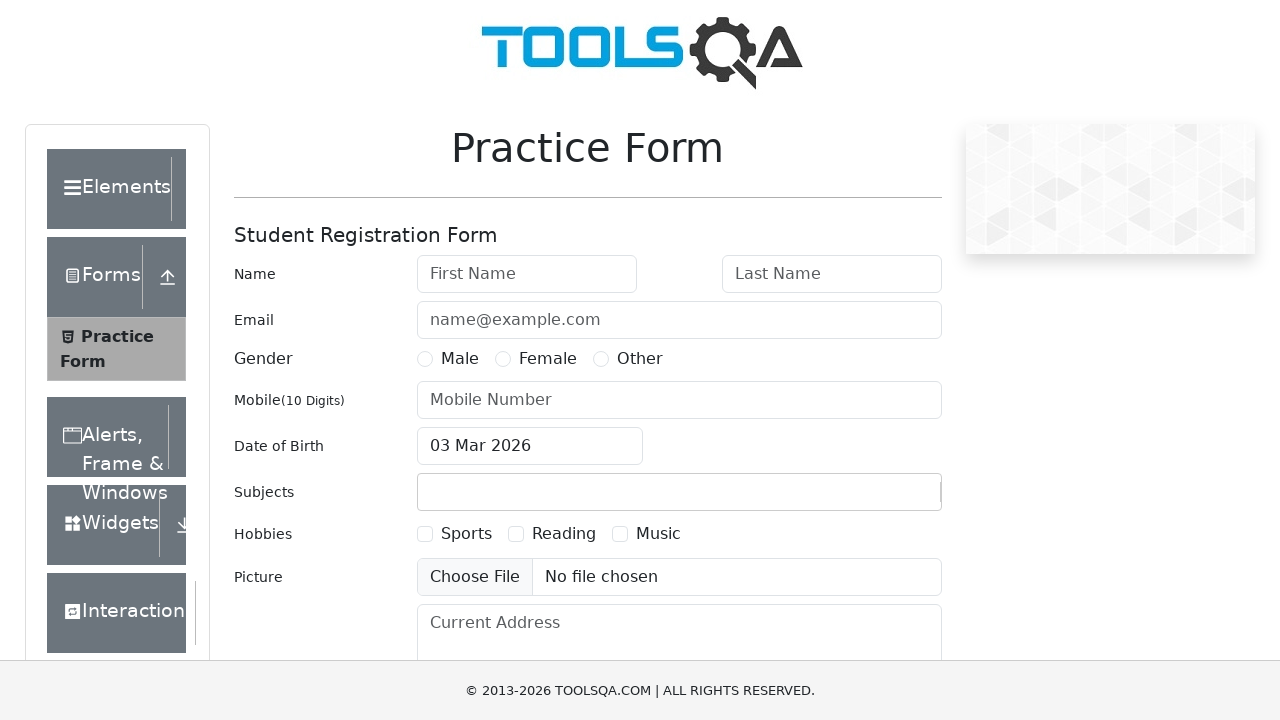

Removed footer element
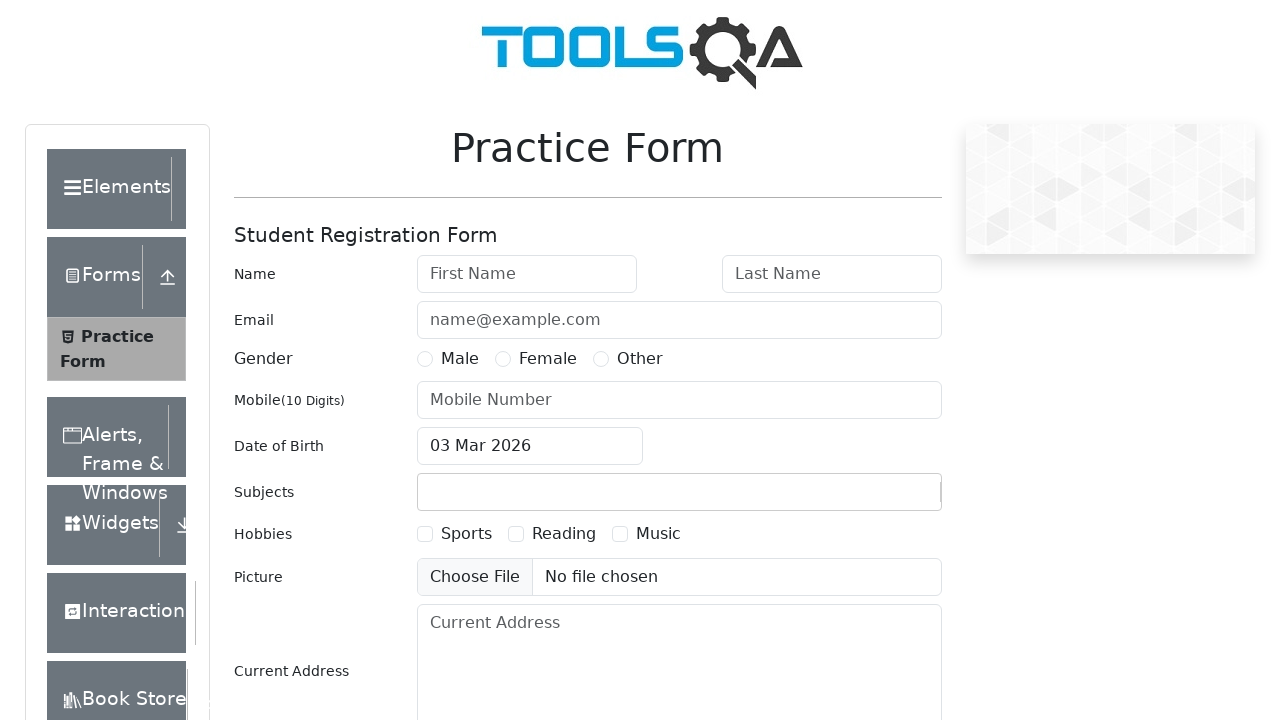

Filled first name field with 'Basil' on #firstName
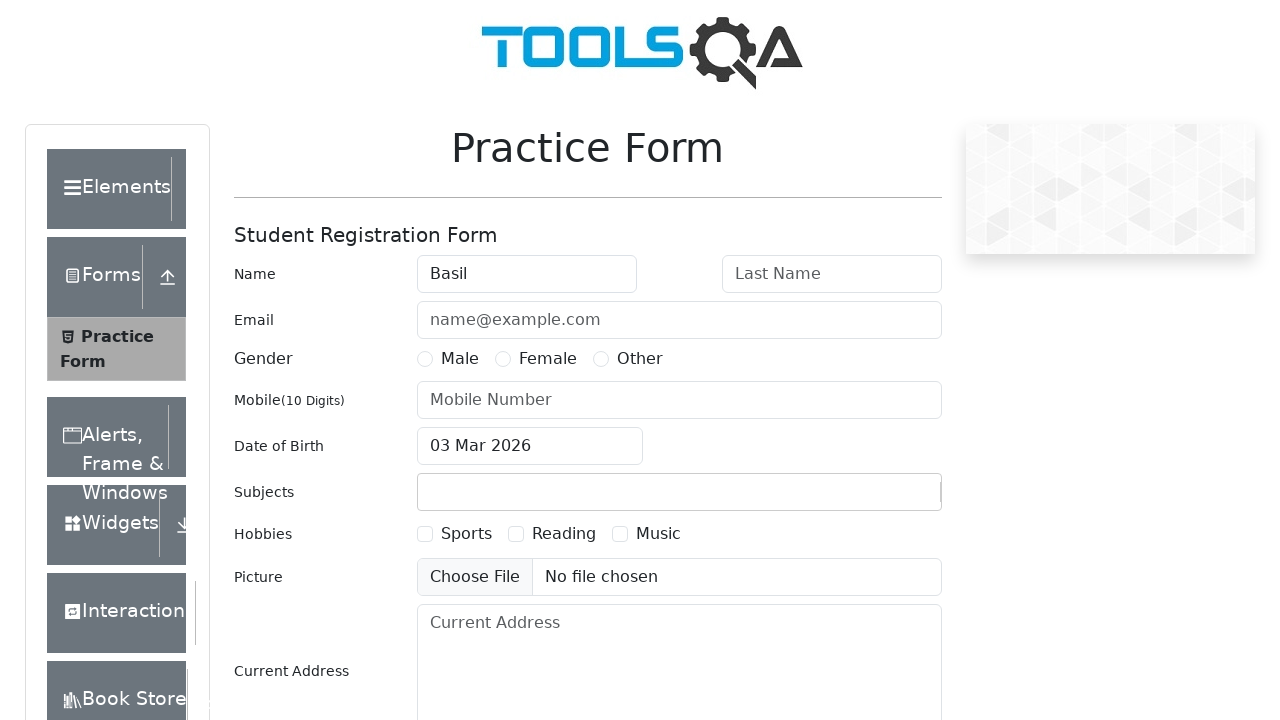

Filled last name field with 'Pupkin' on #lastName
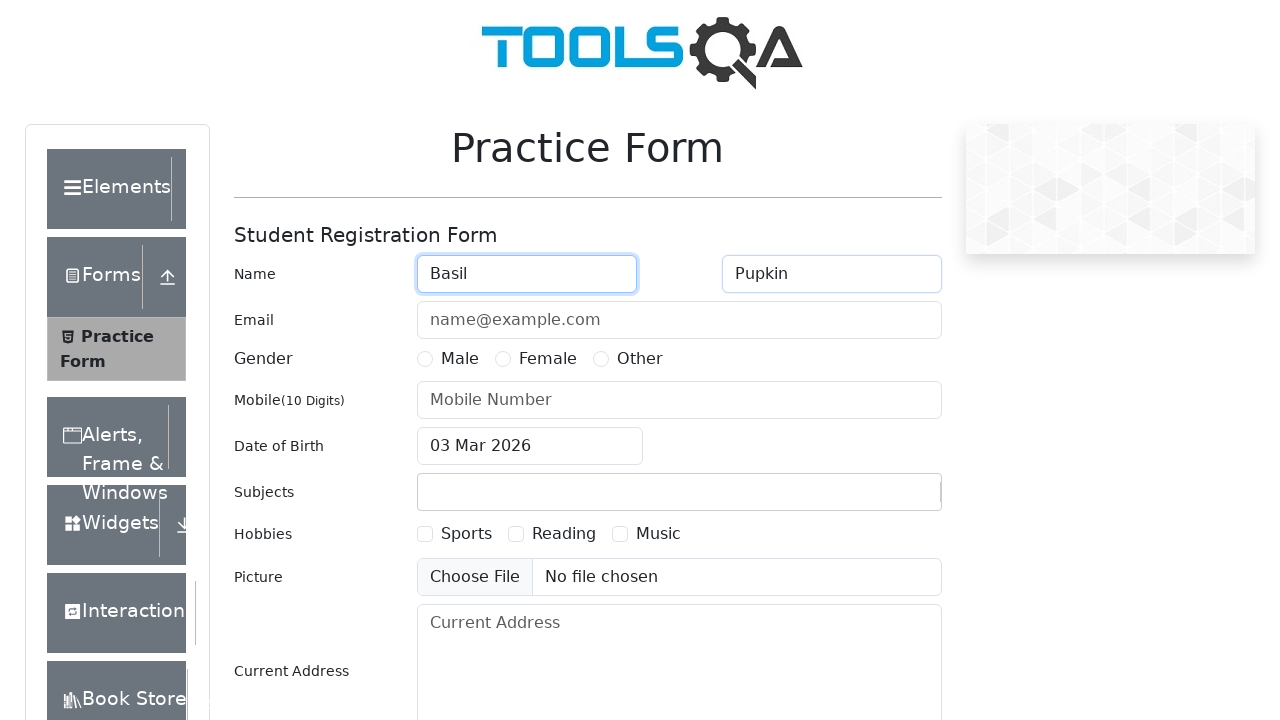

Filled email field with 'pupkin@basil.com' on #userEmail
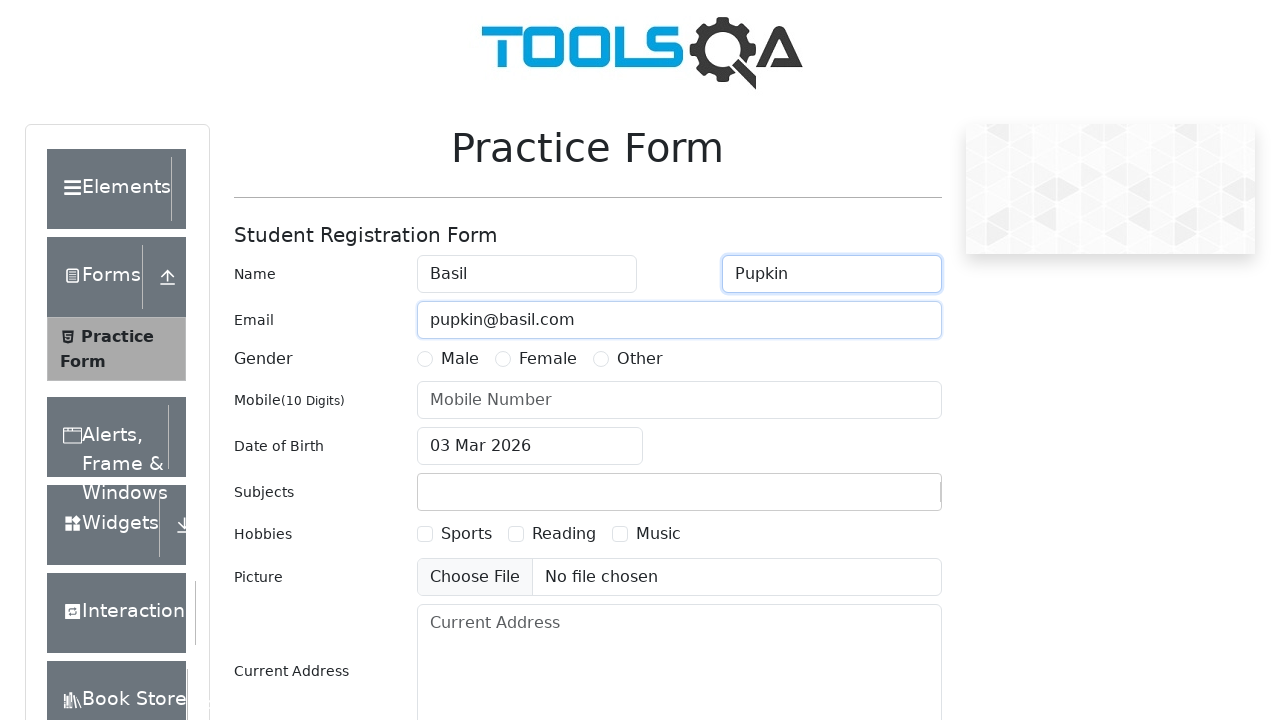

Selected 'Male' gender option at (460, 359) on #genterWrapper label >> internal:has-text="Male"i >> nth=0
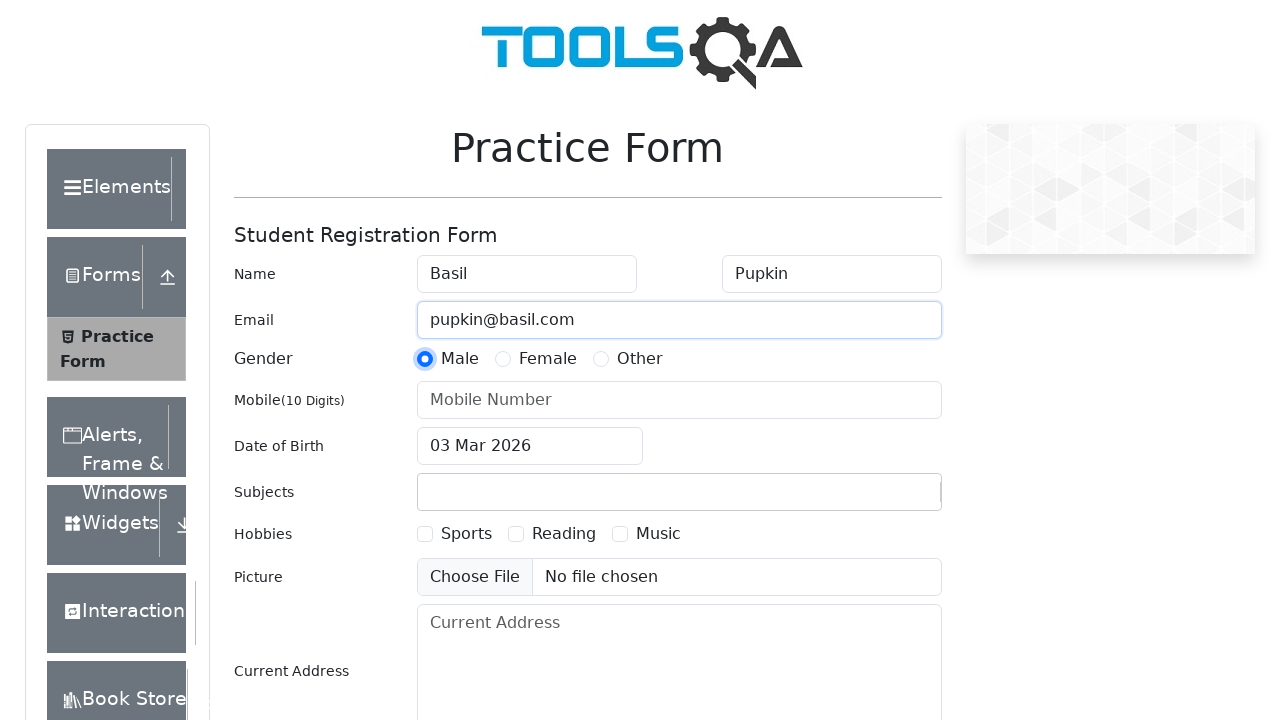

Filled phone number field with '0441234567' on #userNumber
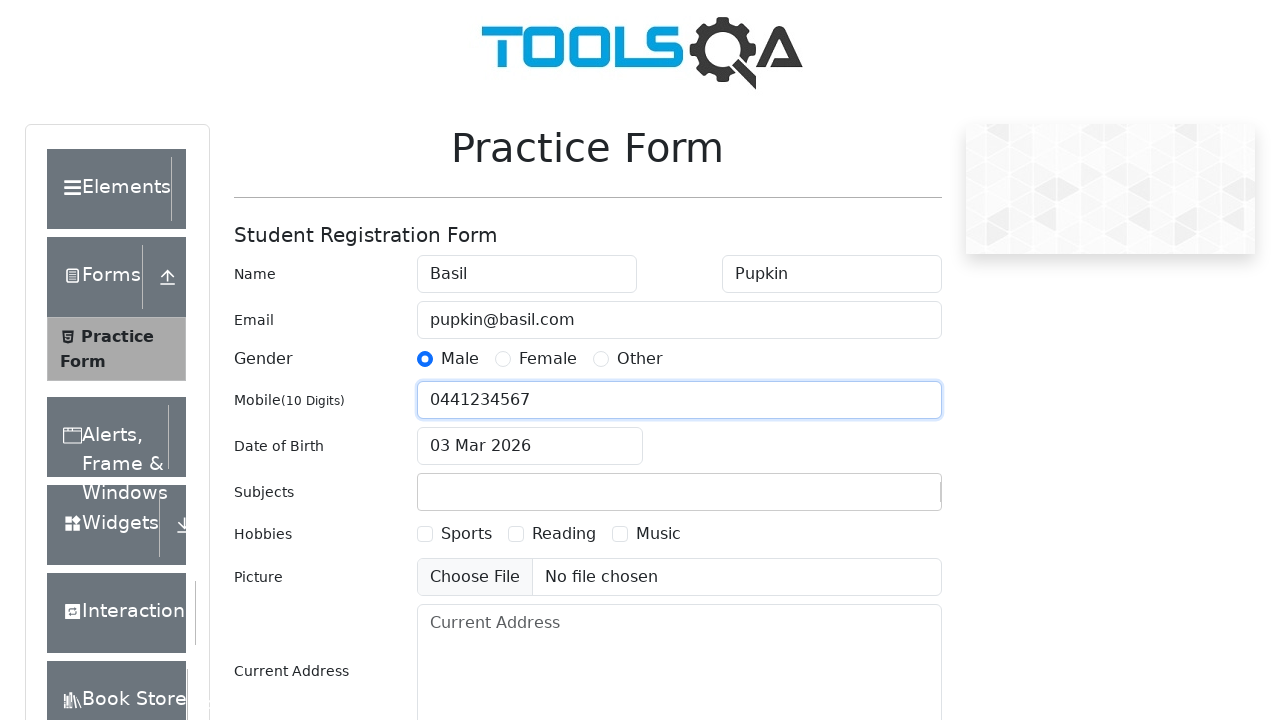

Opened date of birth picker at (530, 446) on #dateOfBirthInput
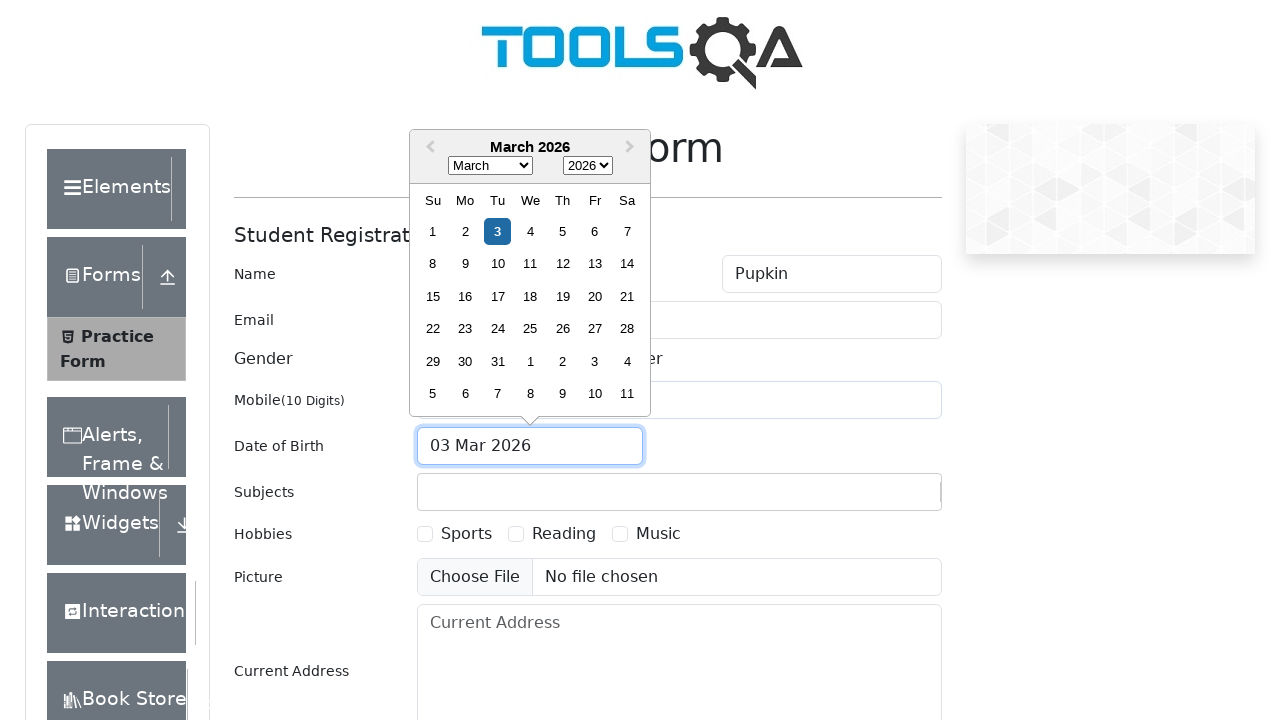

Selected February as birth month on .react-datepicker__month-select
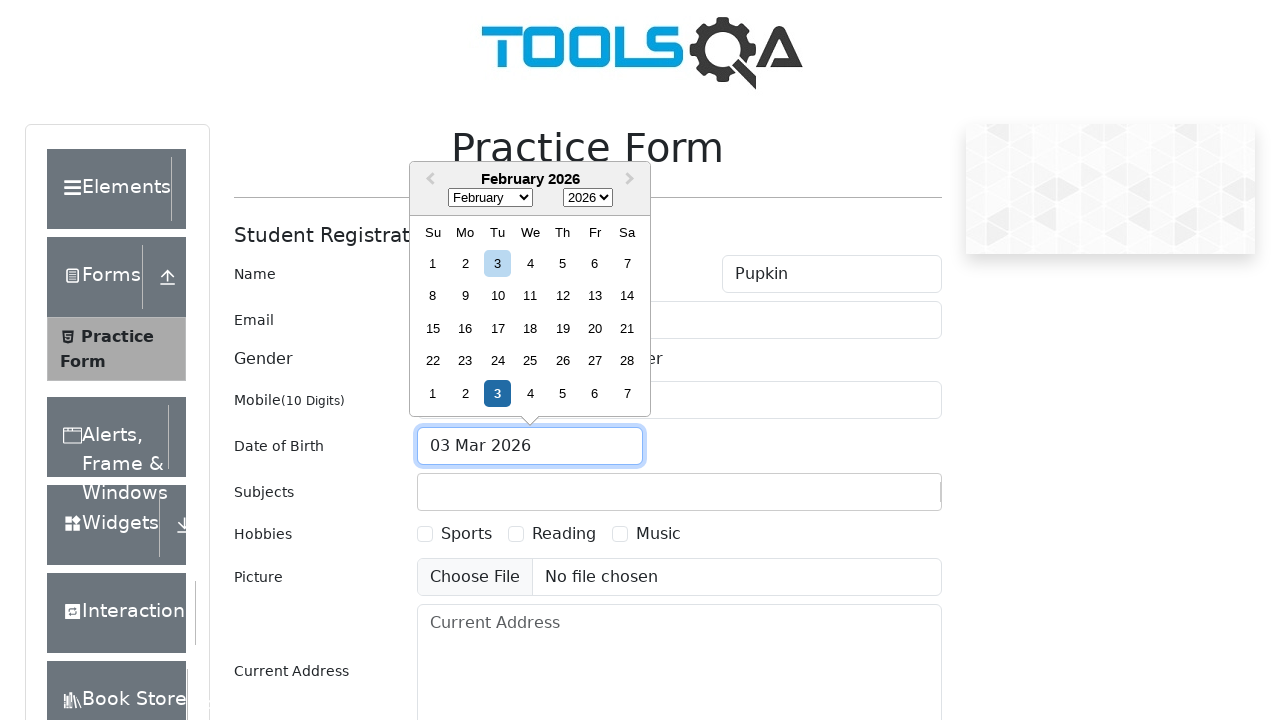

Selected 1982 as birth year on .react-datepicker__year-select
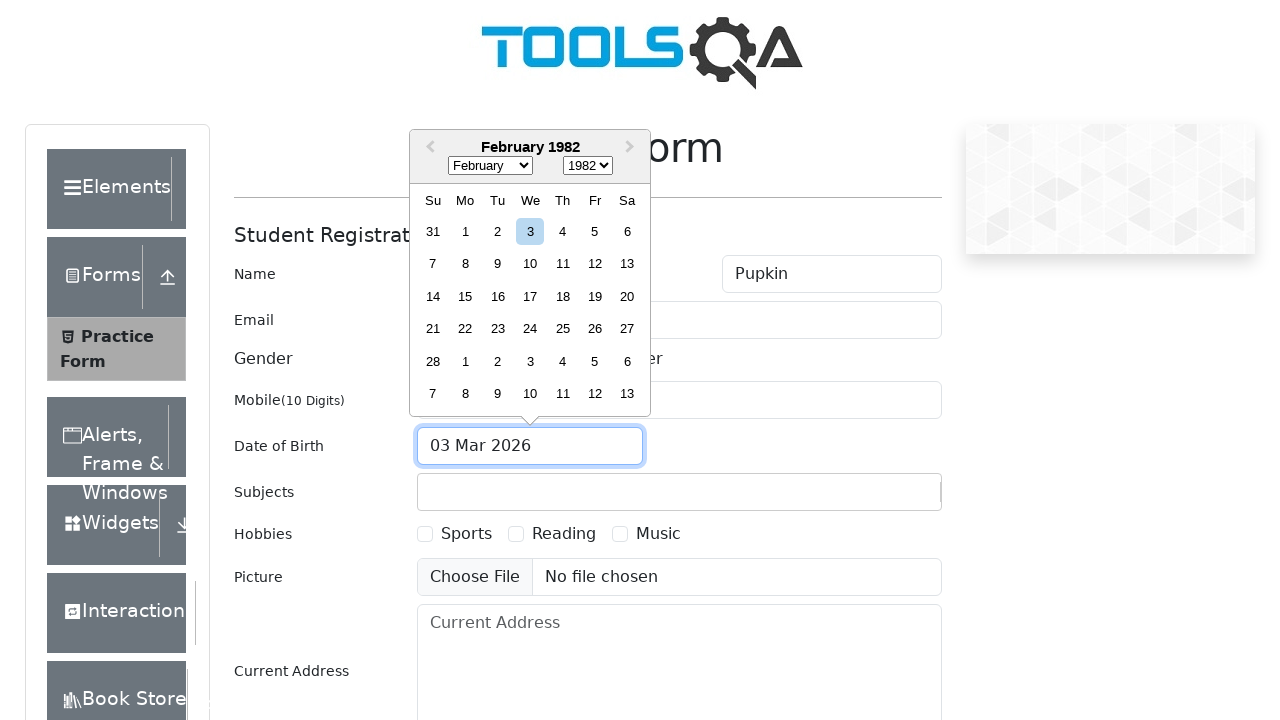

Selected 6th as birth day at (627, 231) on .react-datepicker__day--006:not(.react-datepicker__day--outside-month)
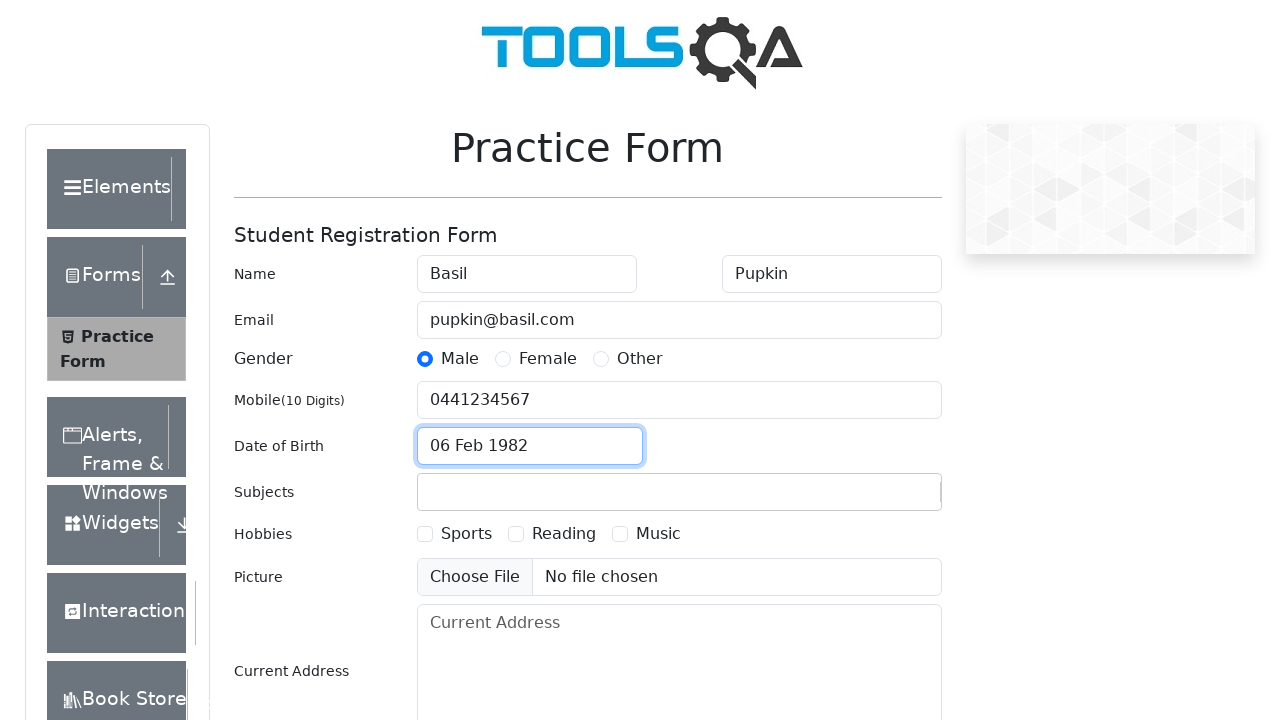

Typed 'Bio' in subjects field on #subjectsInput
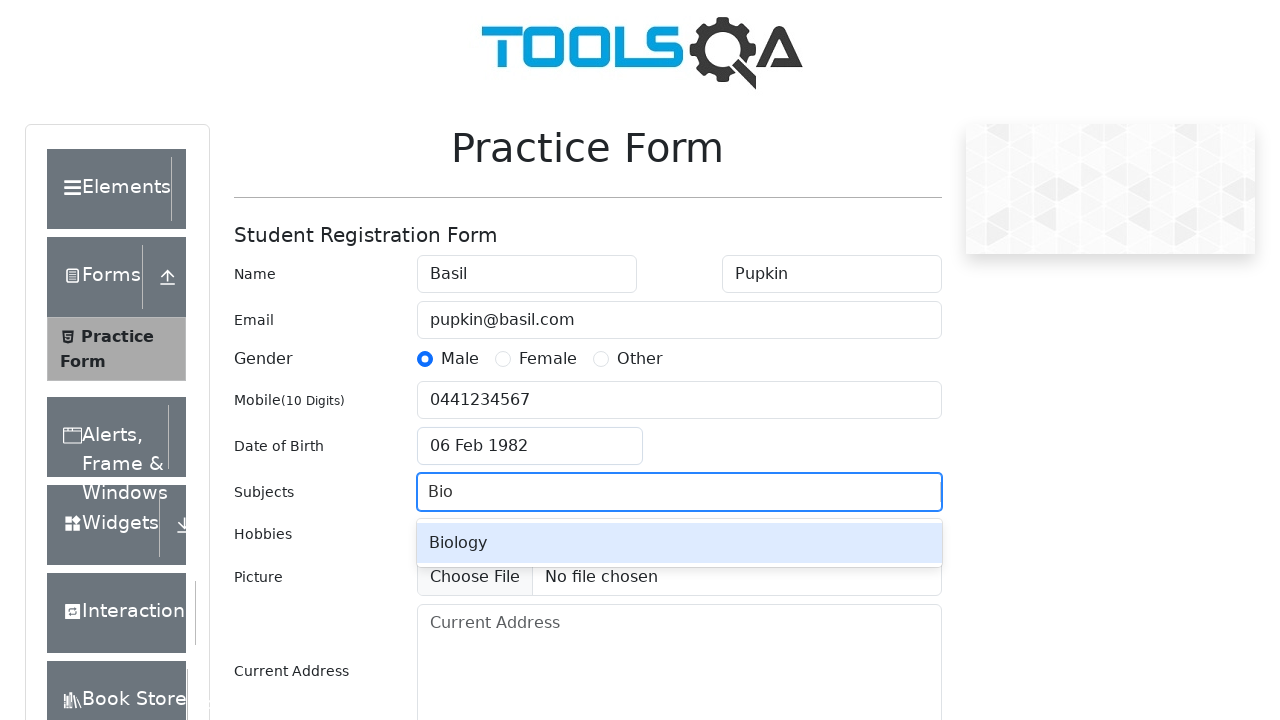

Selected 'Biology' from autocomplete dropdown at (679, 543) on .subjects-auto-complete__option >> internal:has-text="Biology"i
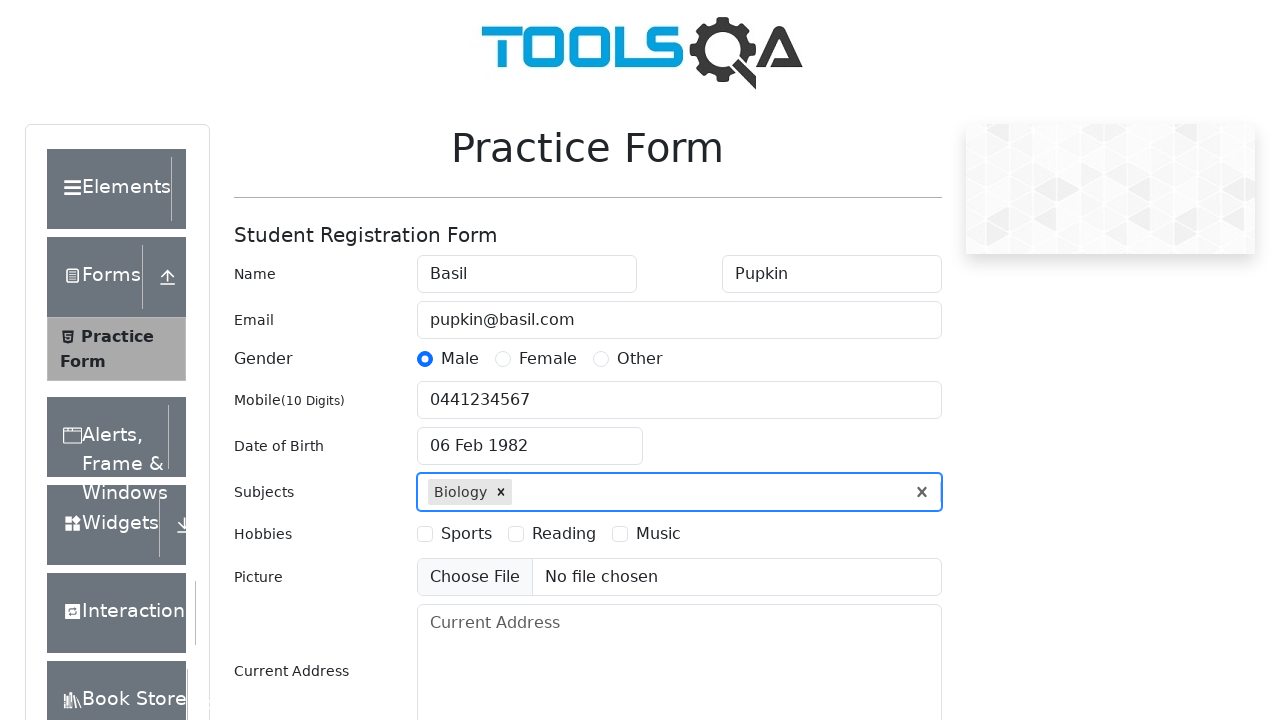

Selected 'Sports' hobby at (466, 534) on #hobbiesWrapper label >> internal:has-text="Sports"i >> nth=0
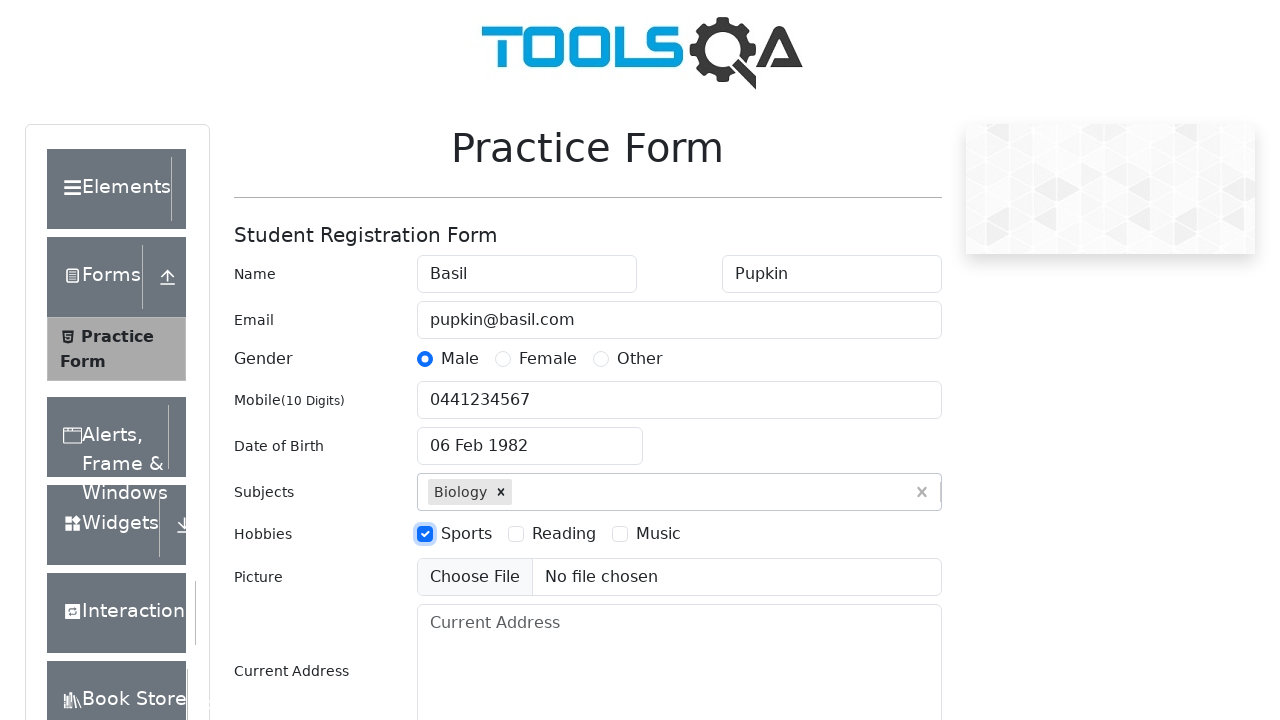

Selected 'Reading' hobby at (564, 534) on #hobbiesWrapper label >> internal:has-text="Reading"i >> nth=0
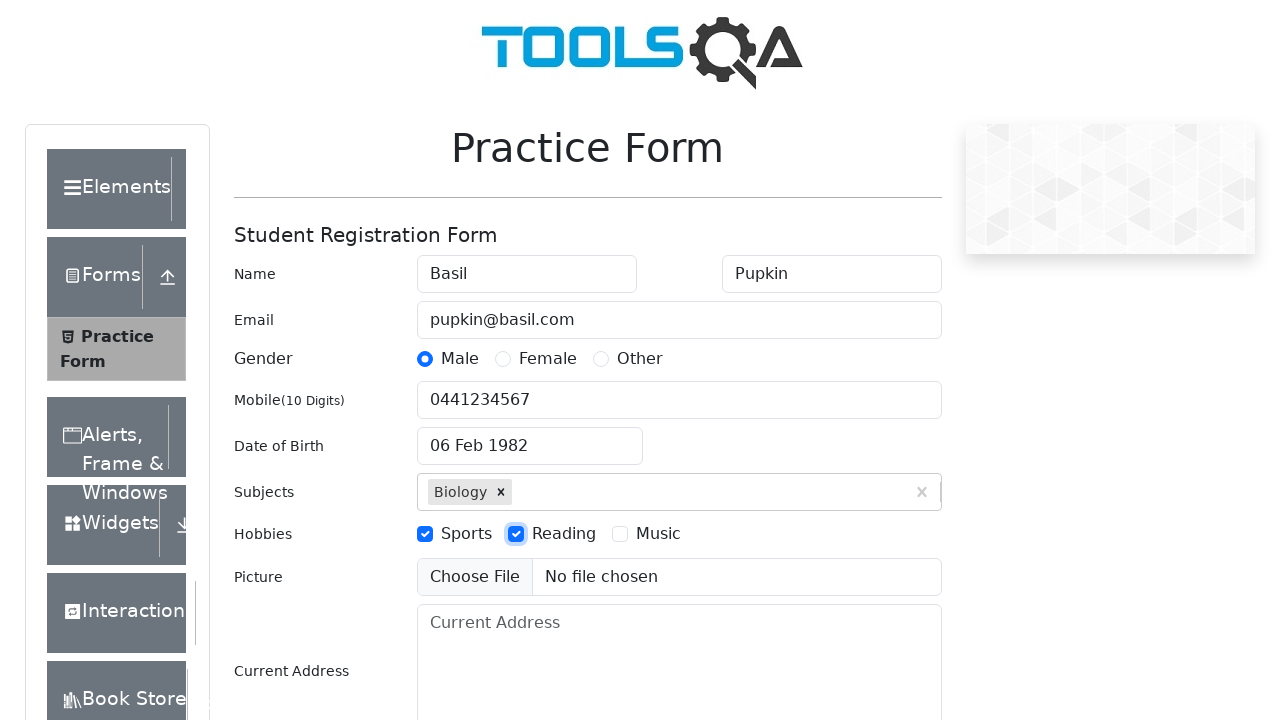

Selected 'Music' hobby at (658, 534) on #hobbiesWrapper label >> internal:has-text="Music"i >> nth=0
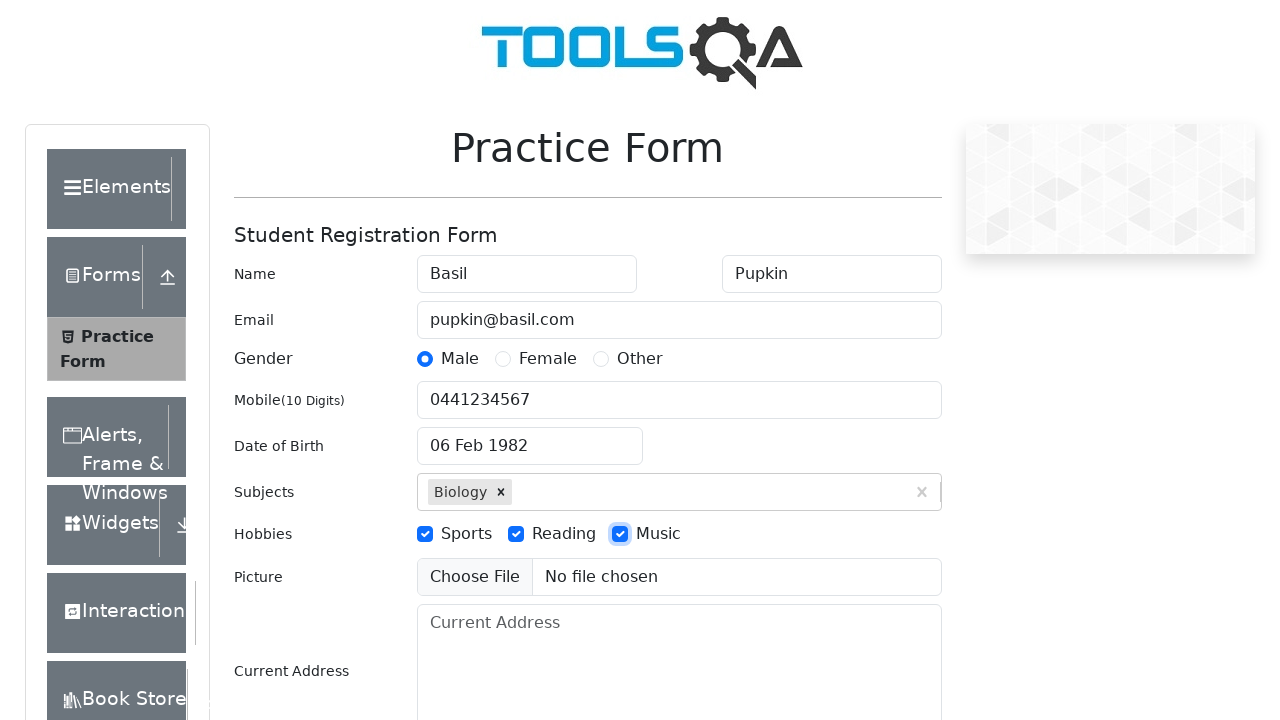

Filled address field with complete address on #currentAddress
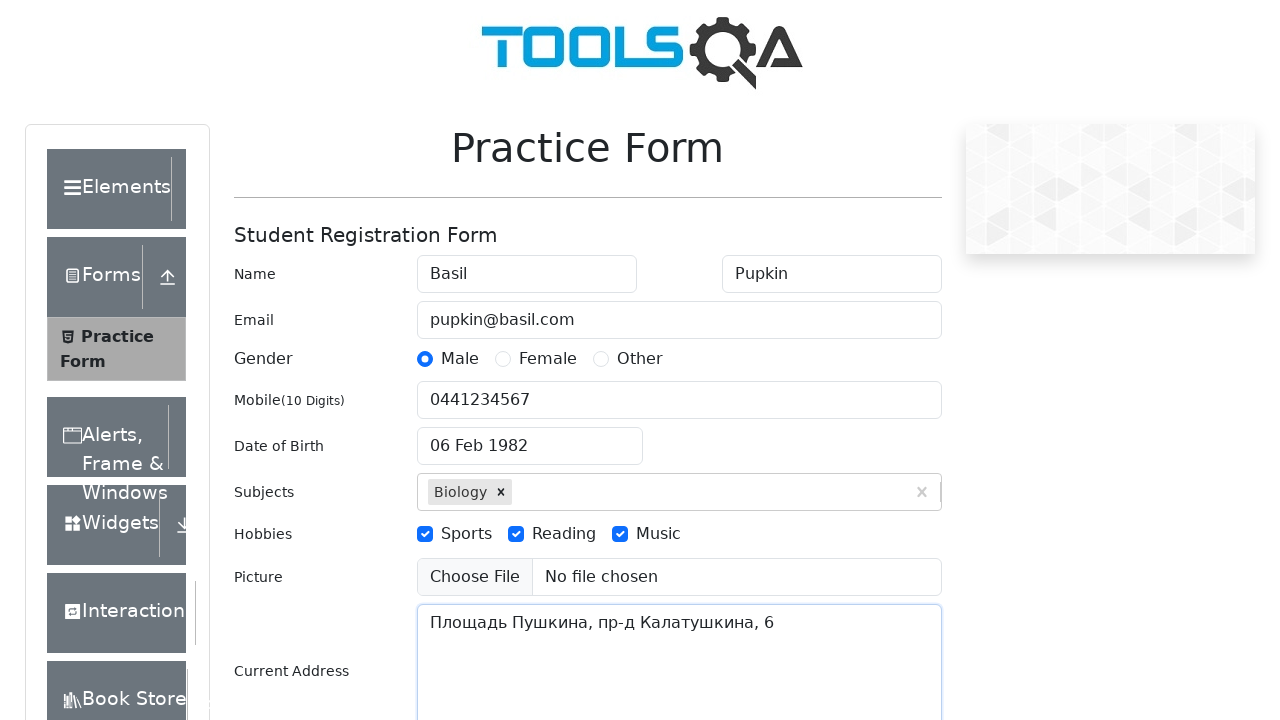

Scrolled state selector into view
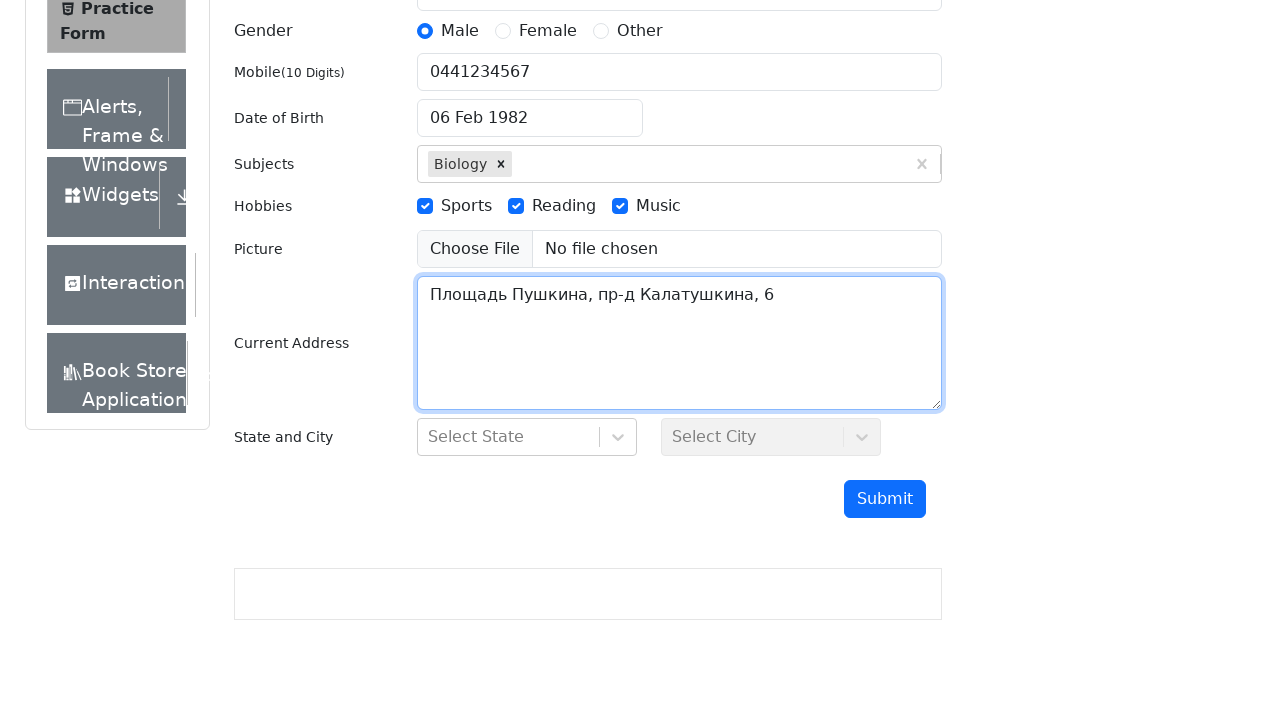

Opened state dropdown at (527, 437) on #state
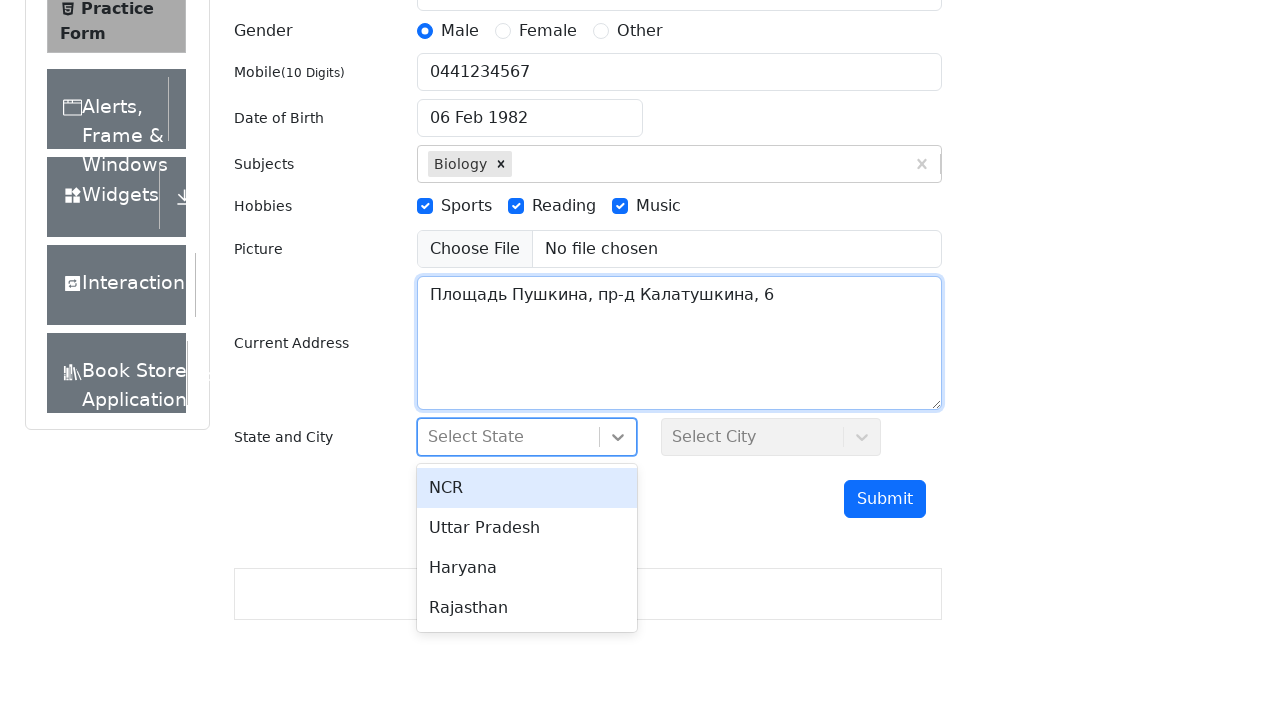

Selected 'Haryana' as state at (527, 568) on div[class*='-option'] >> internal:has-text="Haryana"i
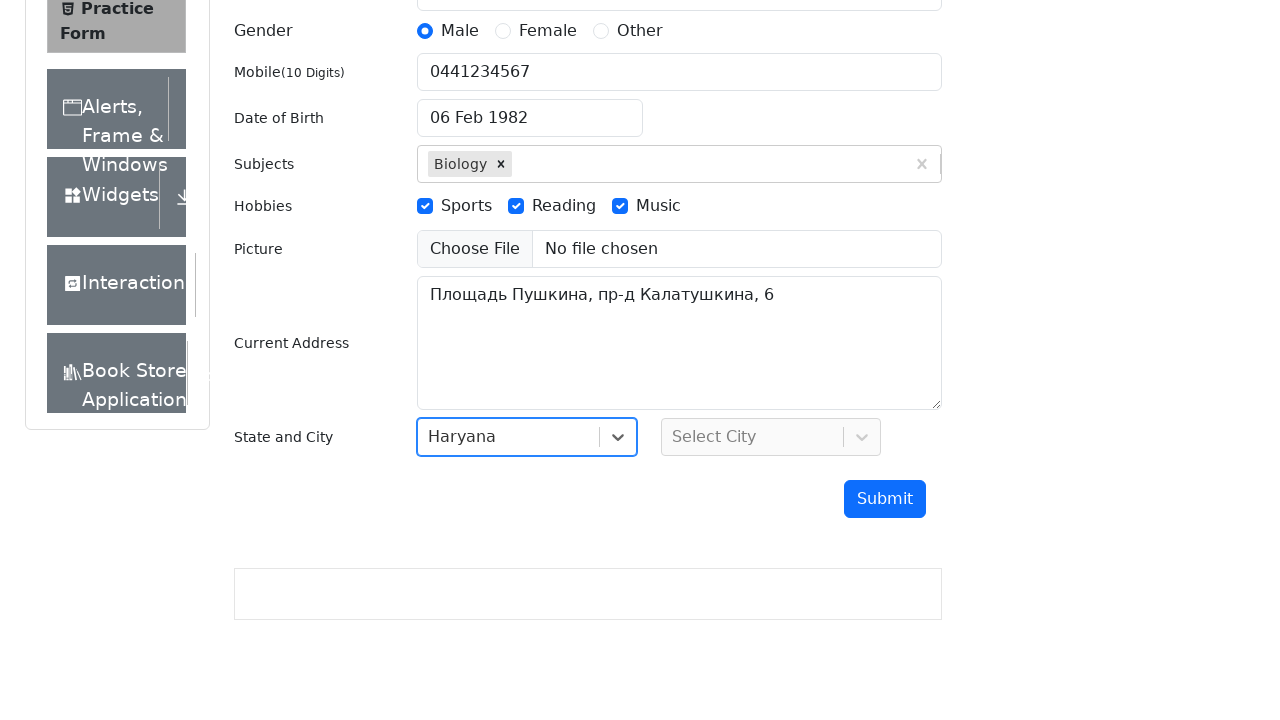

Scrolled city selector into view
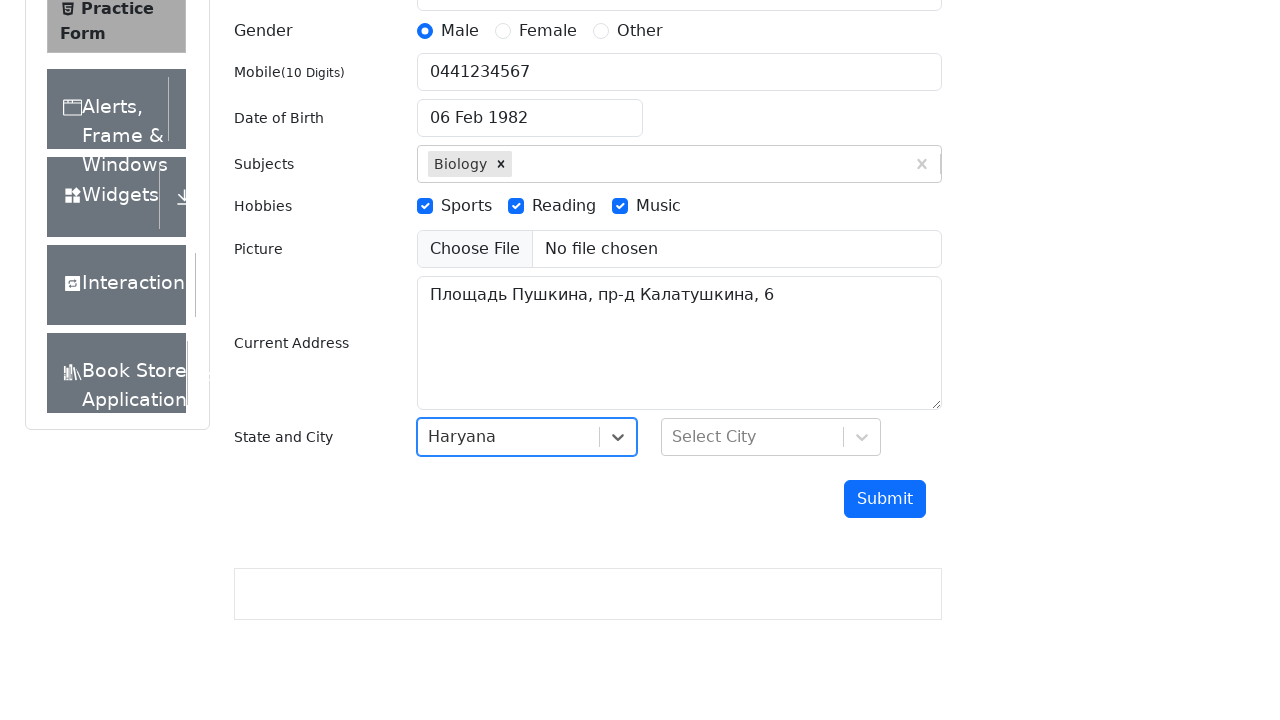

Opened city dropdown at (771, 437) on #city
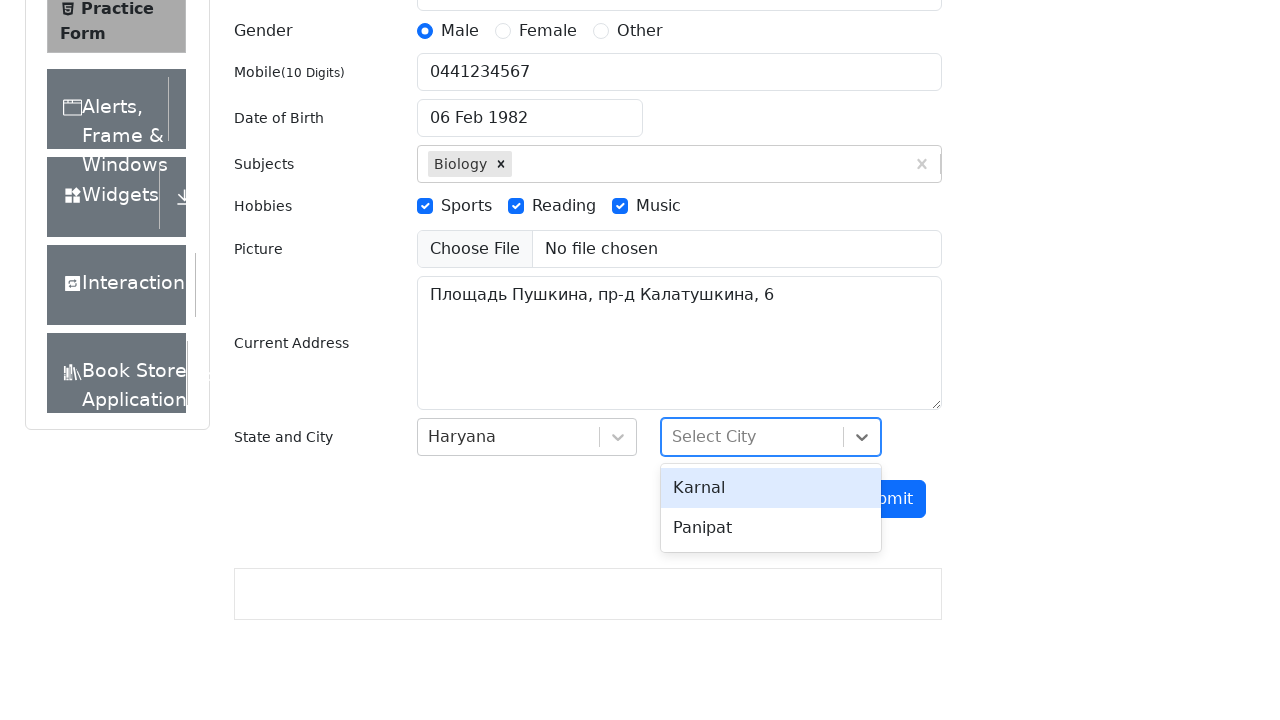

Selected 'Karnal' as city at (771, 488) on div[class*='-option'] >> internal:has-text="Karnal"i
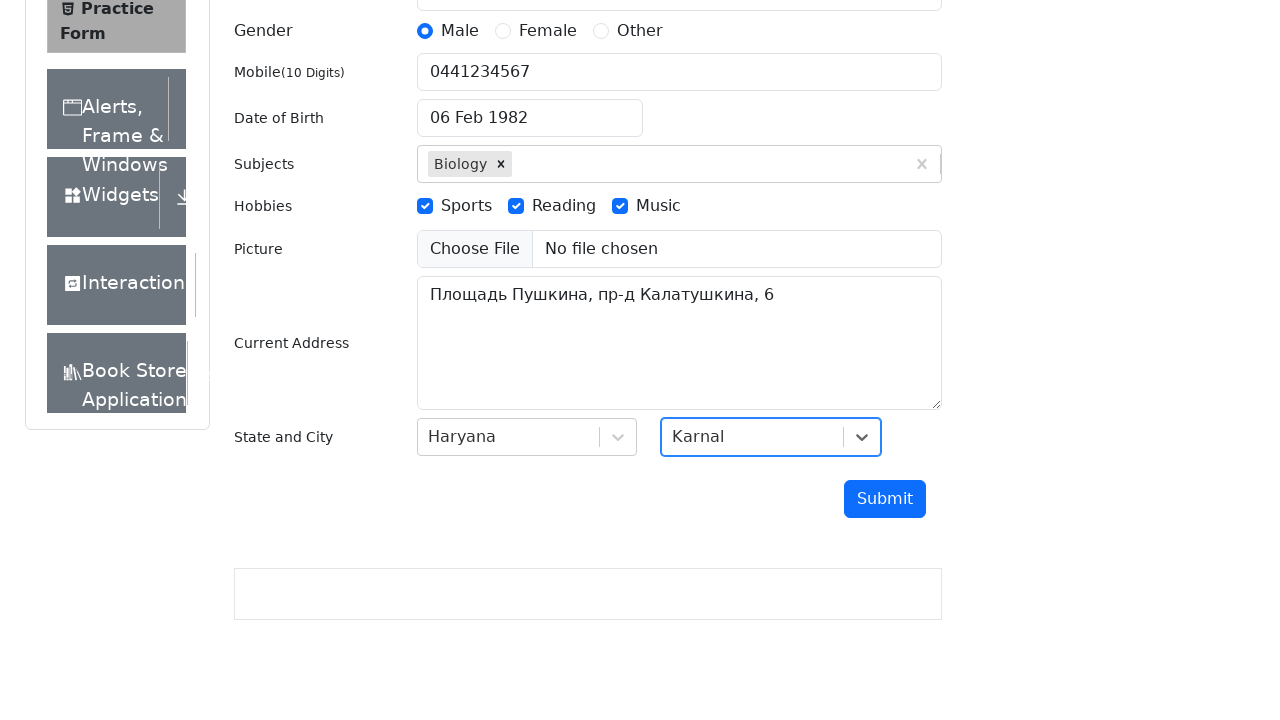

Scrolled submit button into view
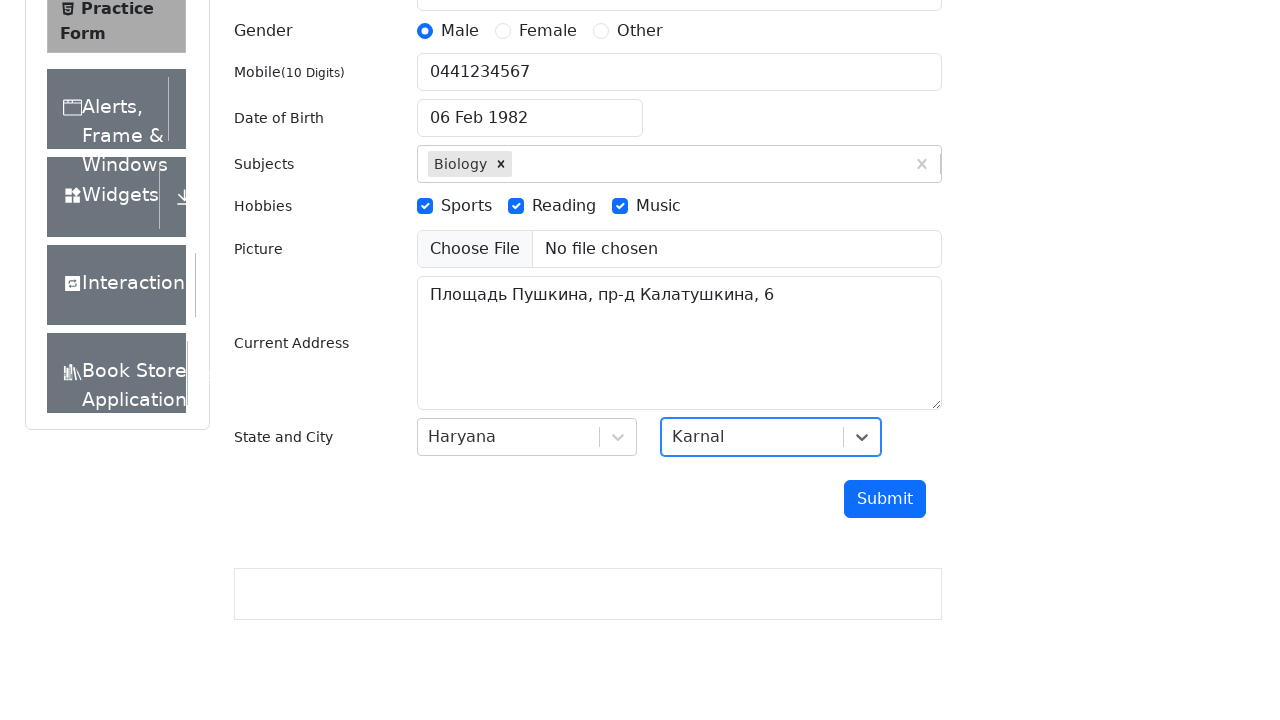

Clicked submit button to submit form at (885, 499) on #submit
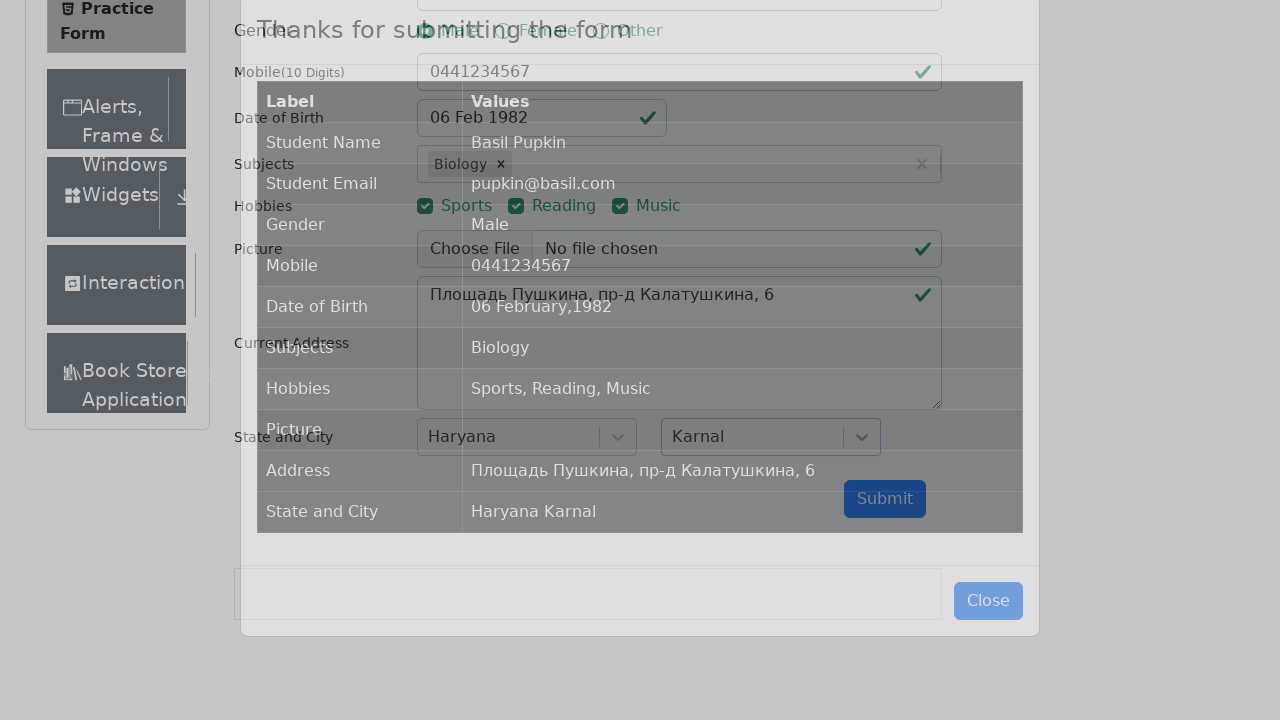

Waited for confirmation modal to become visible
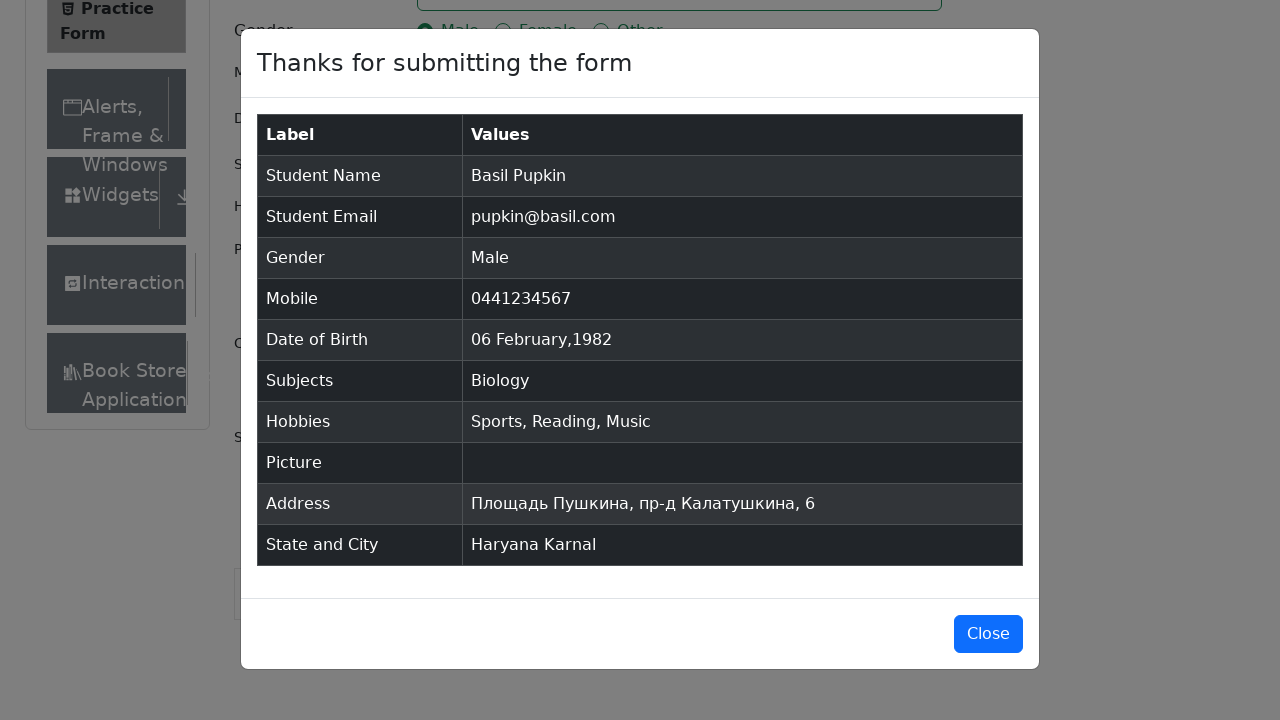

Verified submitted data table with student information
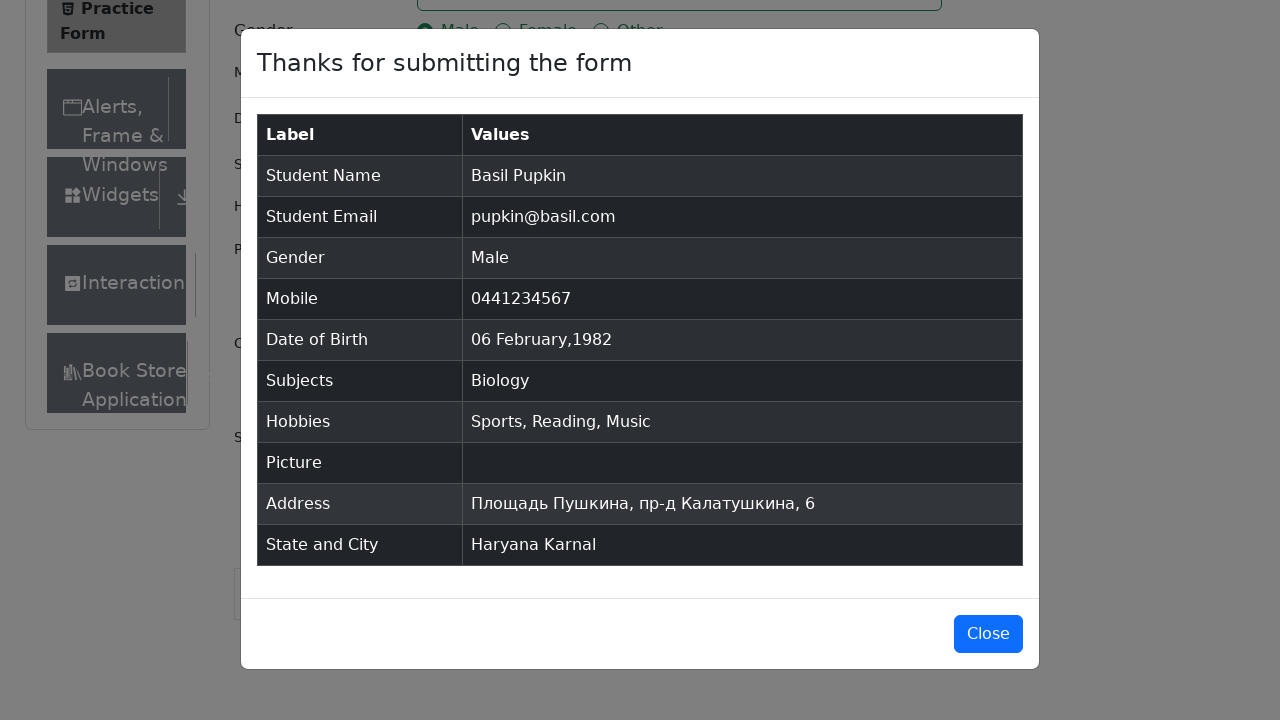

Closed confirmation modal at (988, 634) on #closeLargeModal
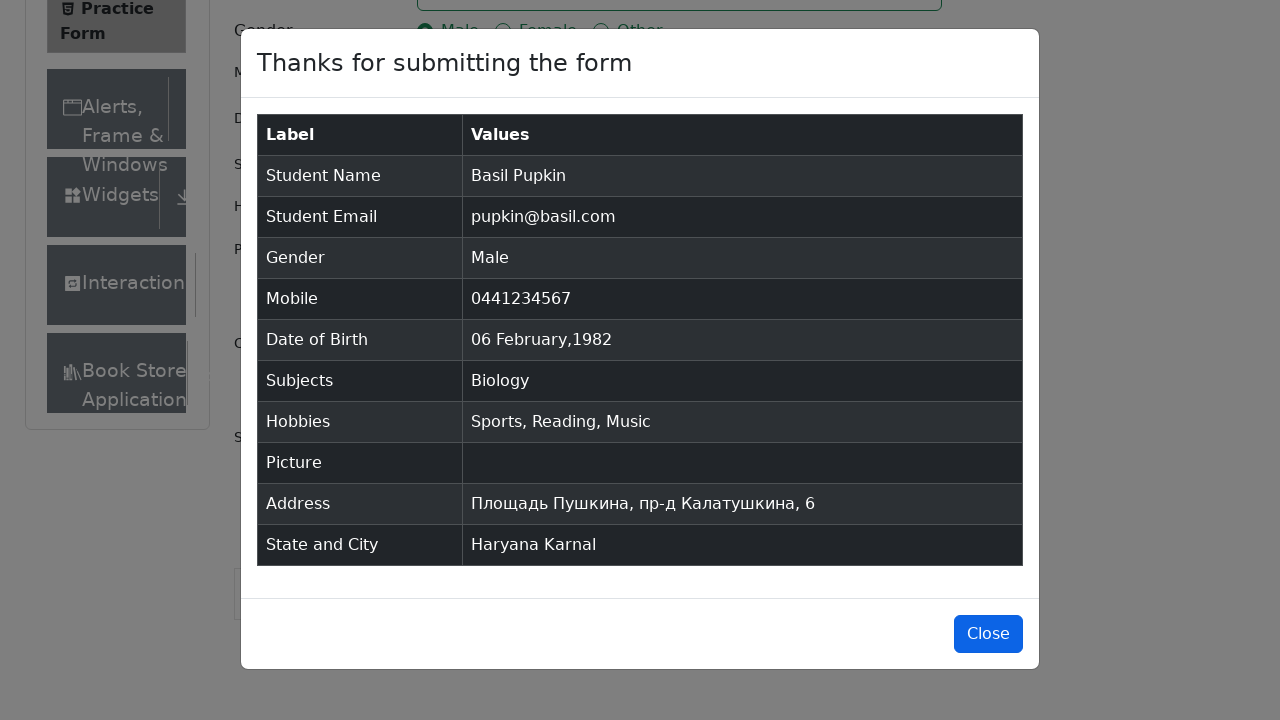

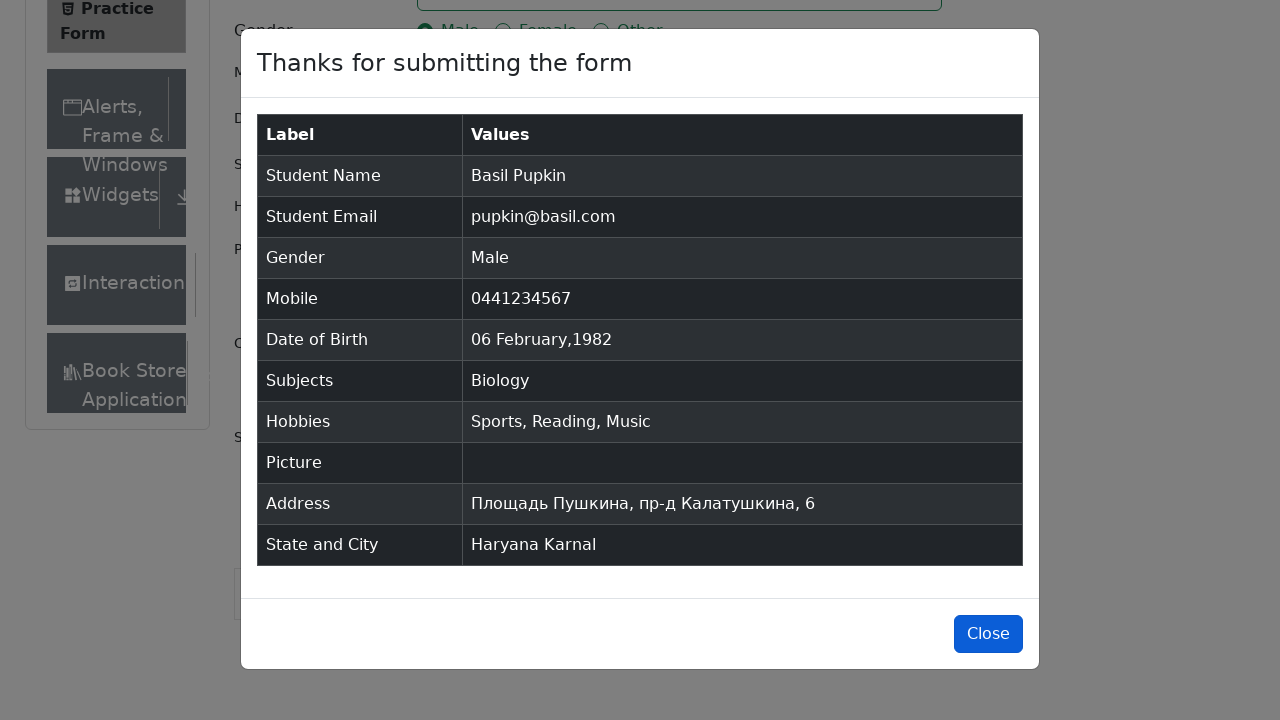